Tests Python.org search functionality by navigating to the about page, entering a search query, and submitting the search

Starting URL: https://www.python.org/about/

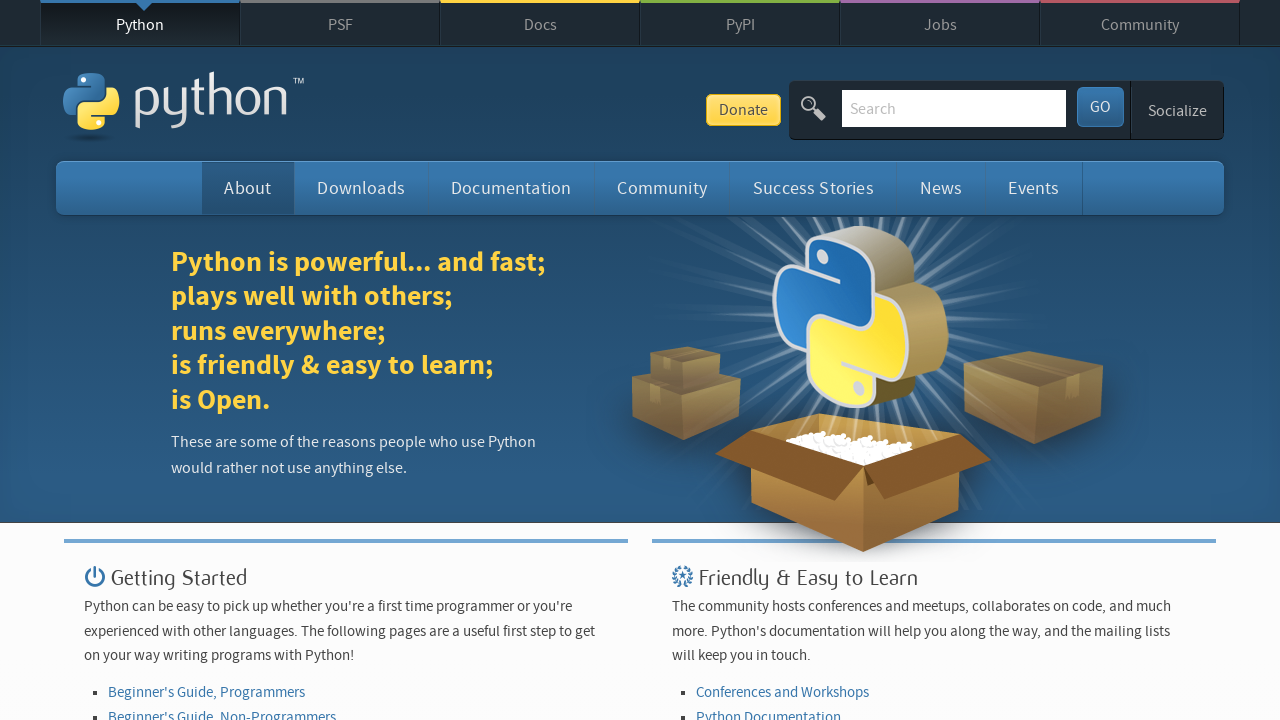

Filled search field with 'selenium' on input[name='q']
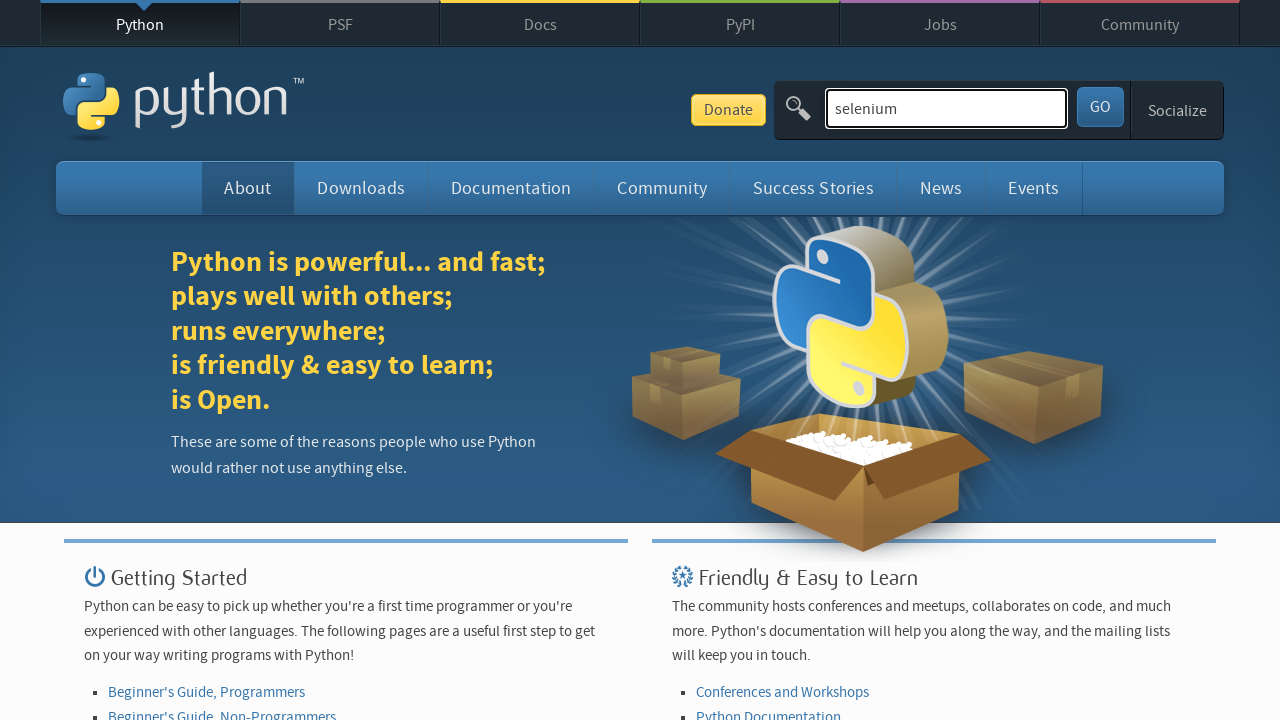

Submitted search by pressing Enter on input[name='q']
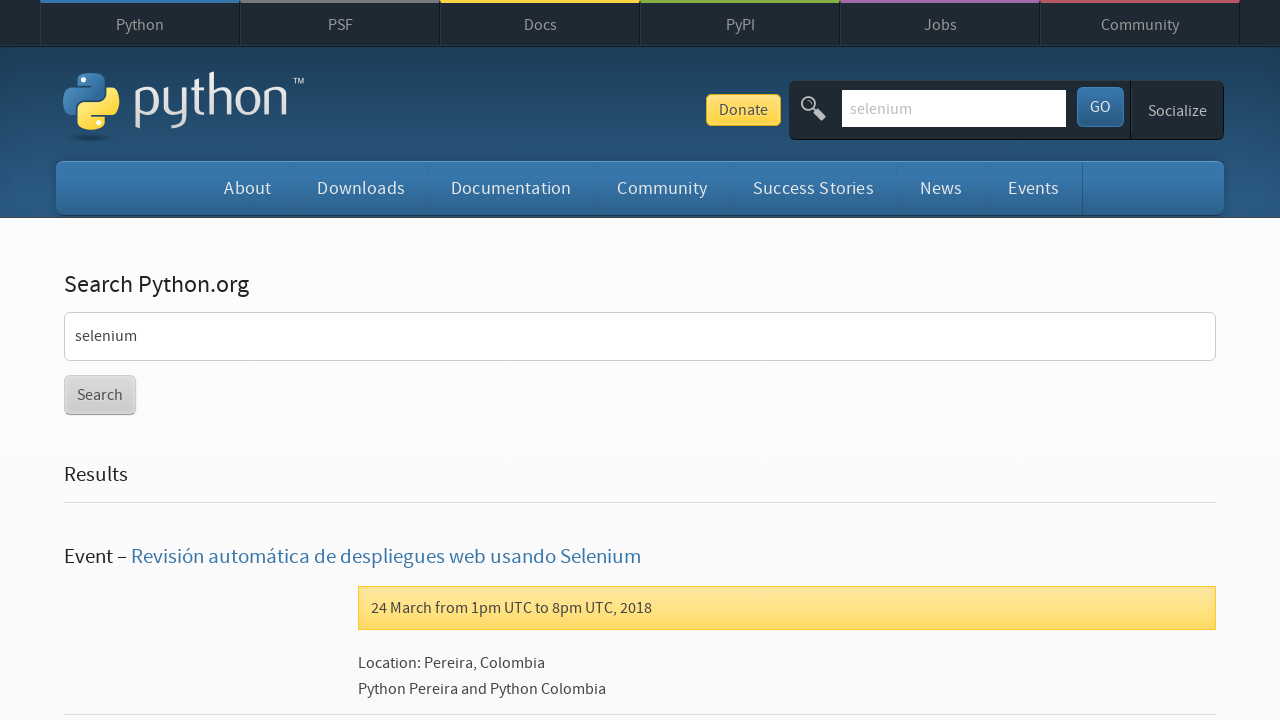

Search results page loaded
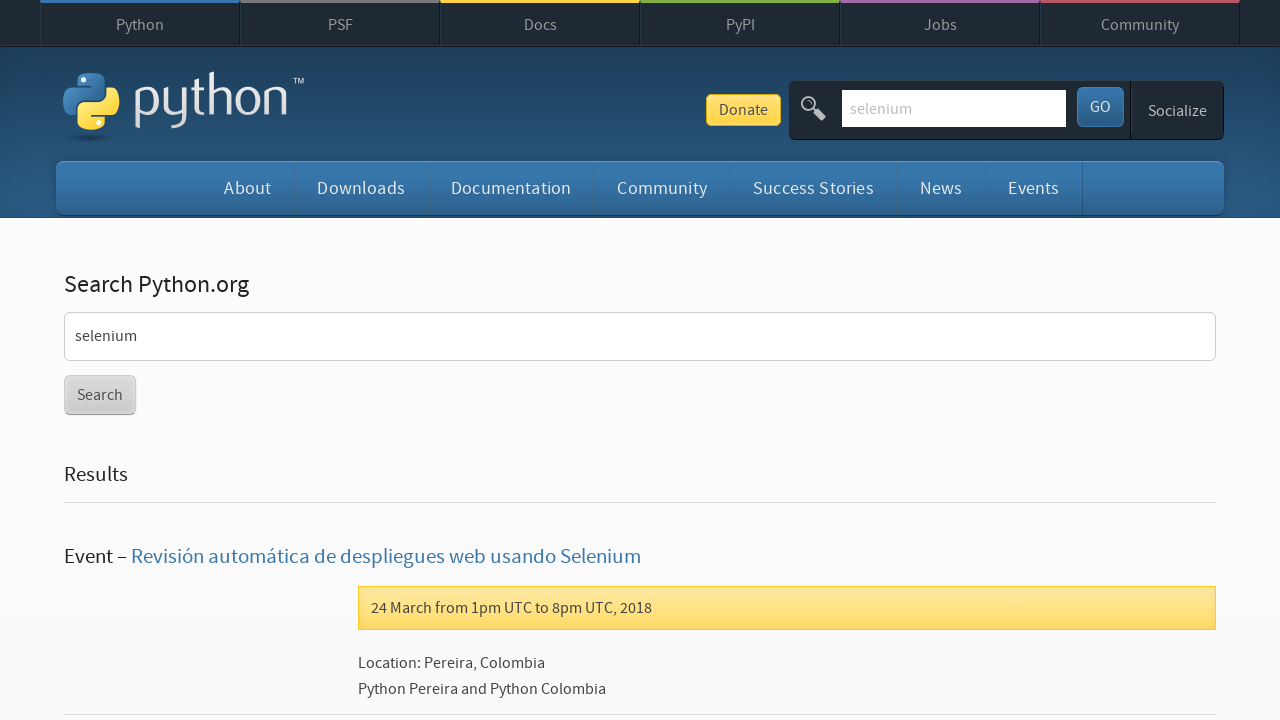

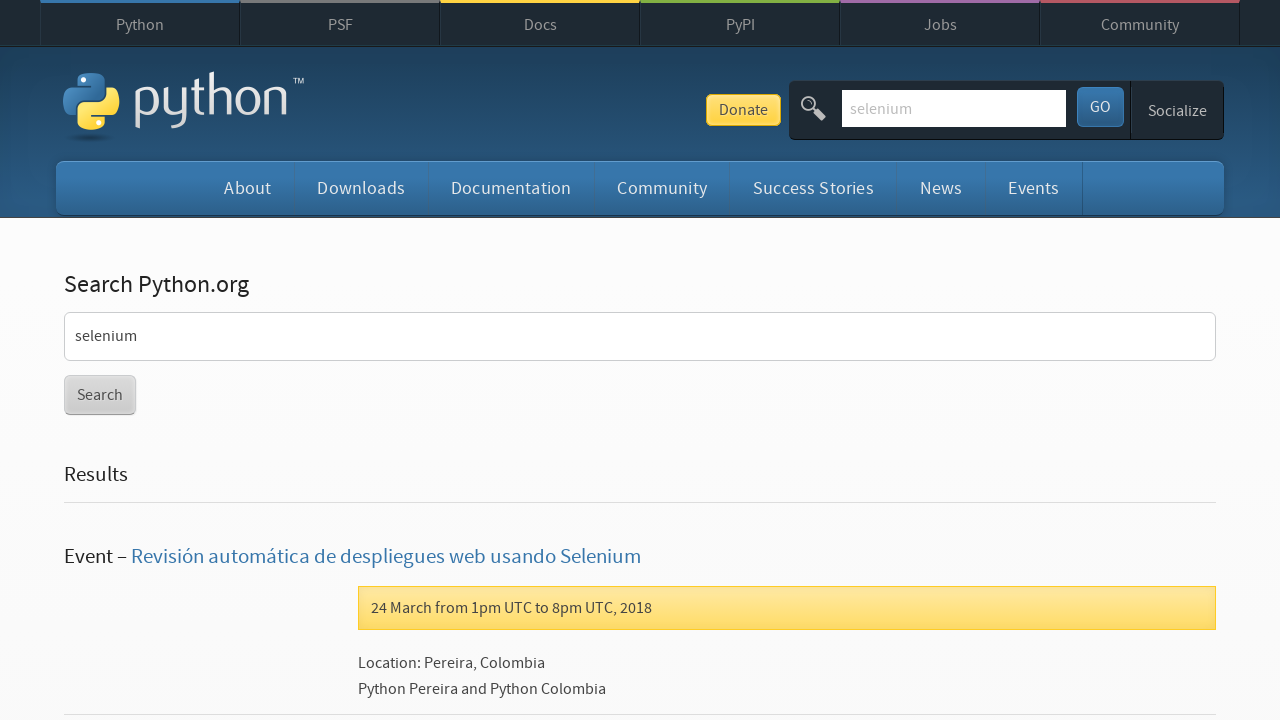